Retrieves a value from an element's attribute, calculates a result using a mathematical formula, fills a form with the calculated value, and submits it after selecting checkbox and radio button options

Starting URL: http://suninjuly.github.io/get_attribute.html

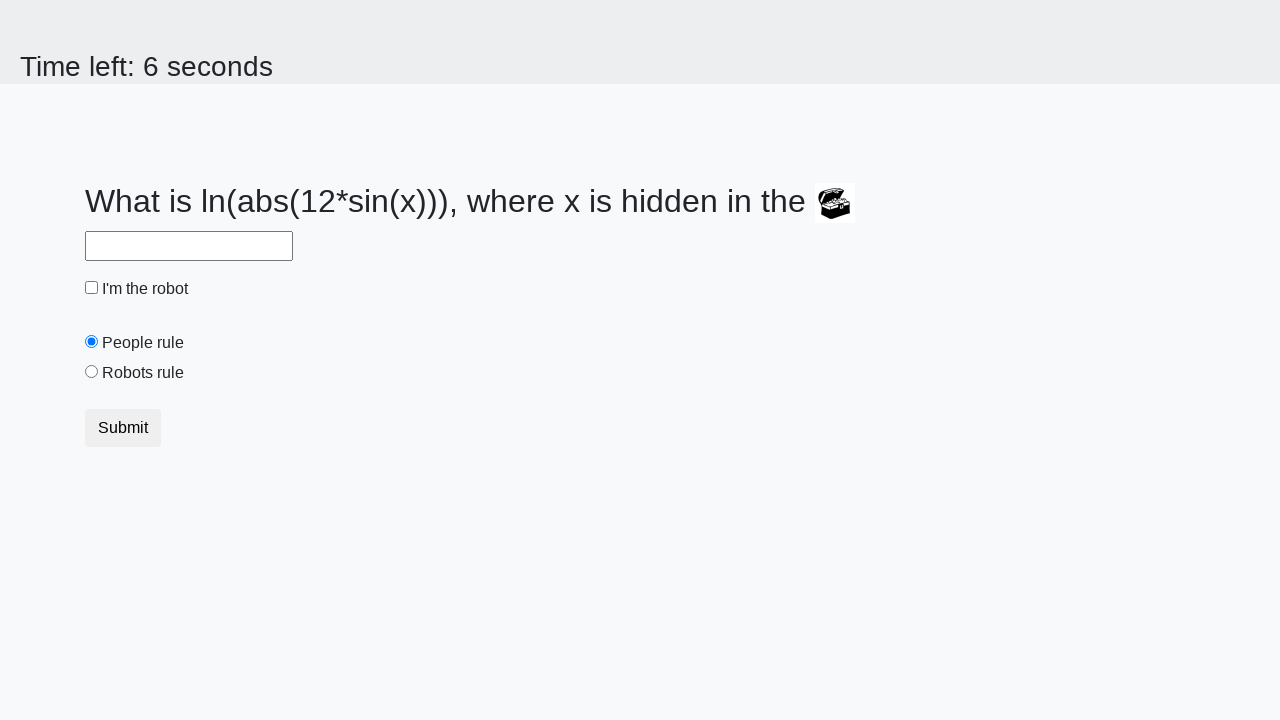

Retrieved 'valuex' attribute from treasure element
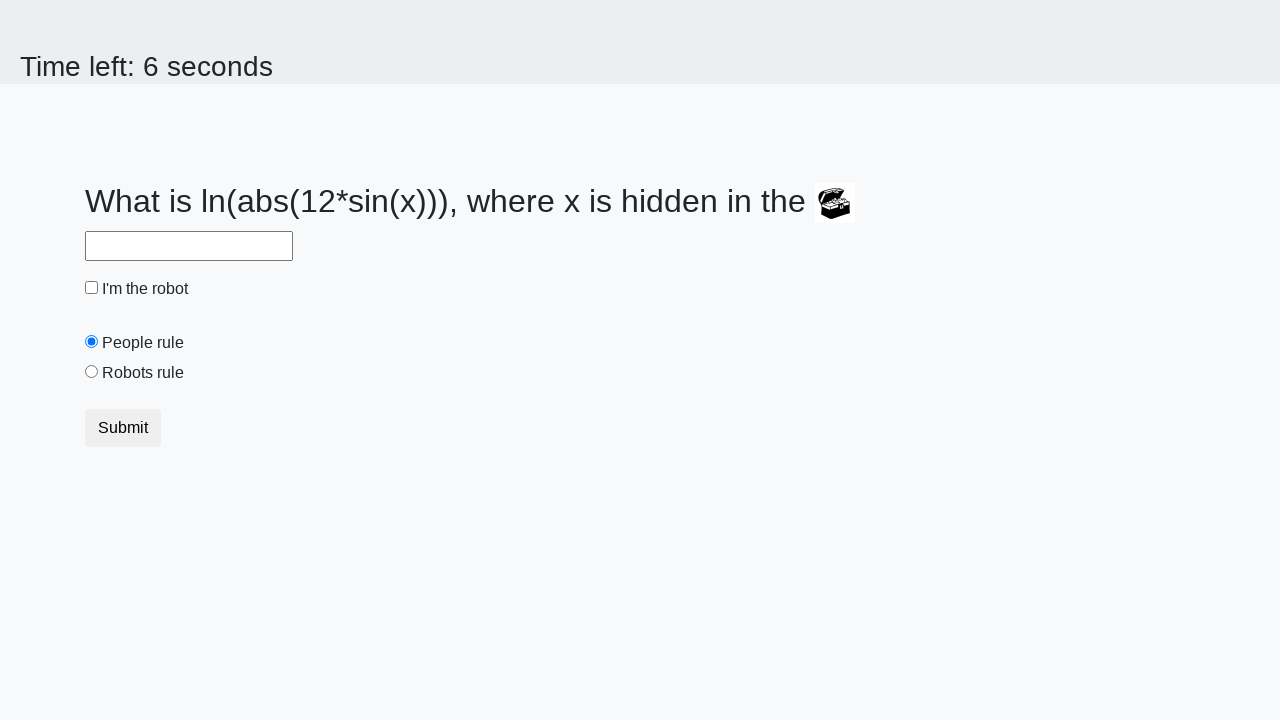

Calculated result using mathematical formula: 1.4492542877708647
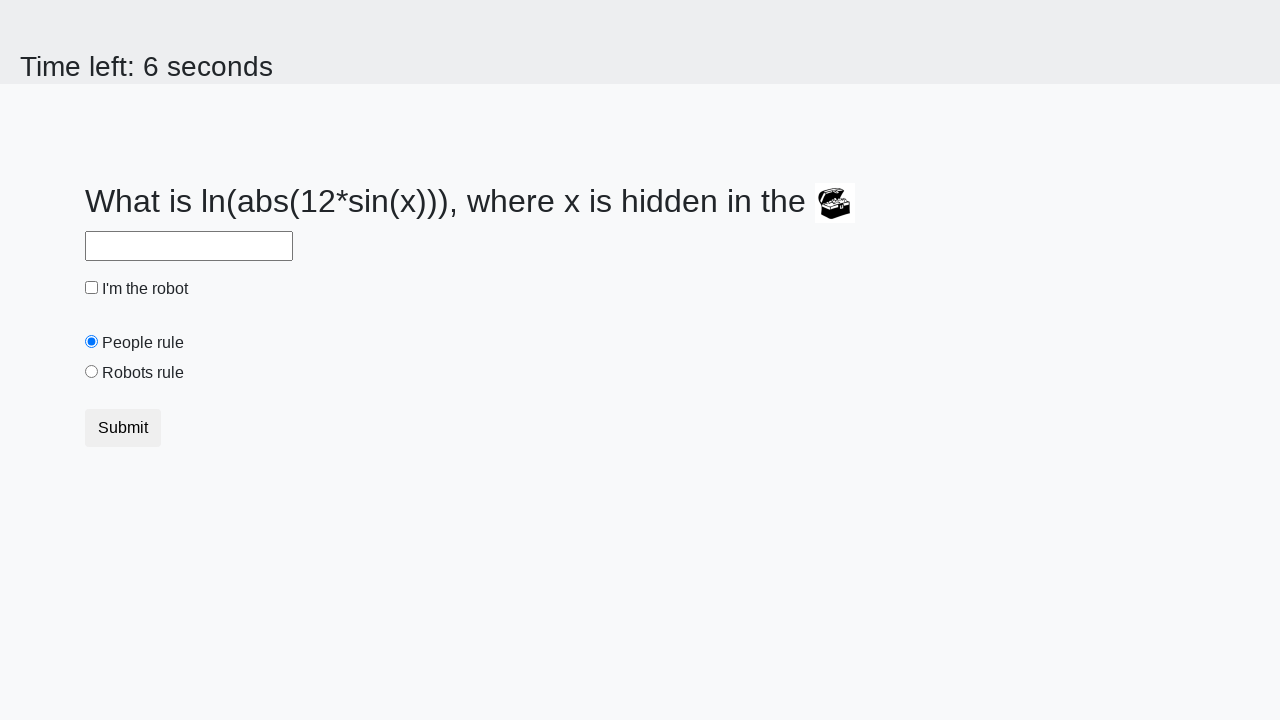

Filled answer field with calculated value: 1.4492542877708647 on #answer
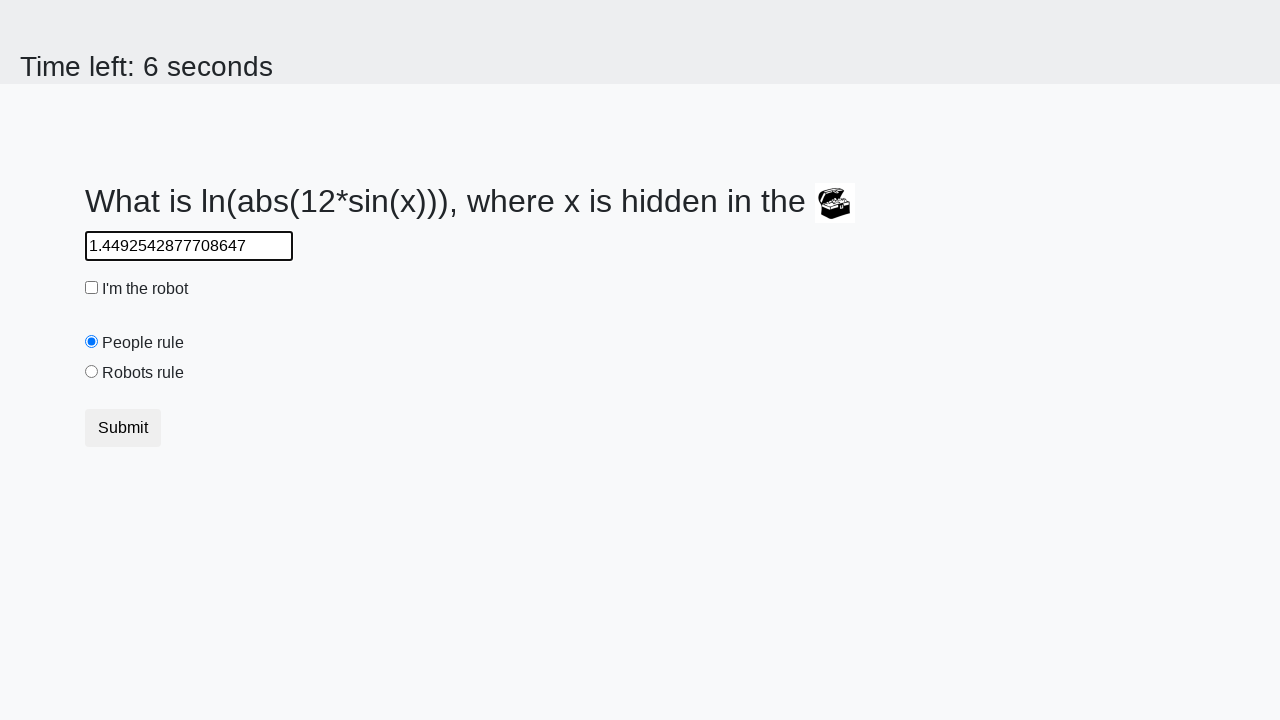

Clicked 'I'm the robot' checkbox at (92, 288) on #robotCheckbox
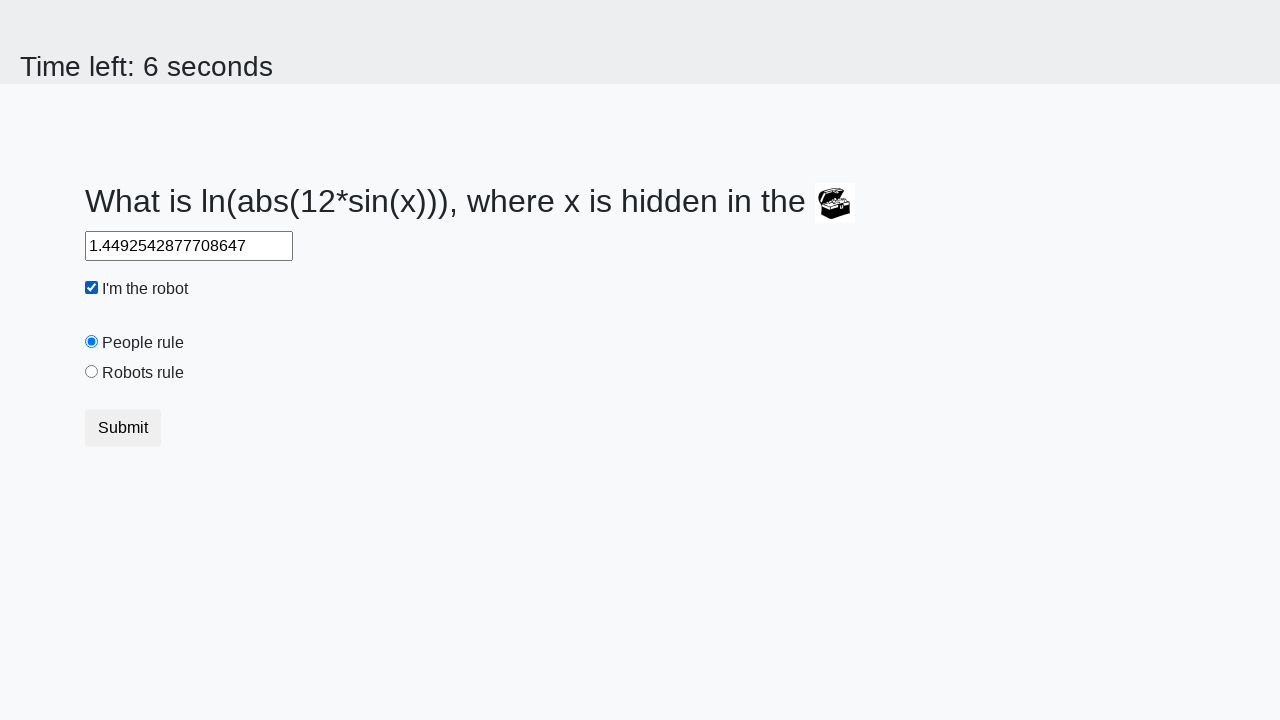

Clicked 'Robots rule' radio button at (92, 372) on #robotsRule
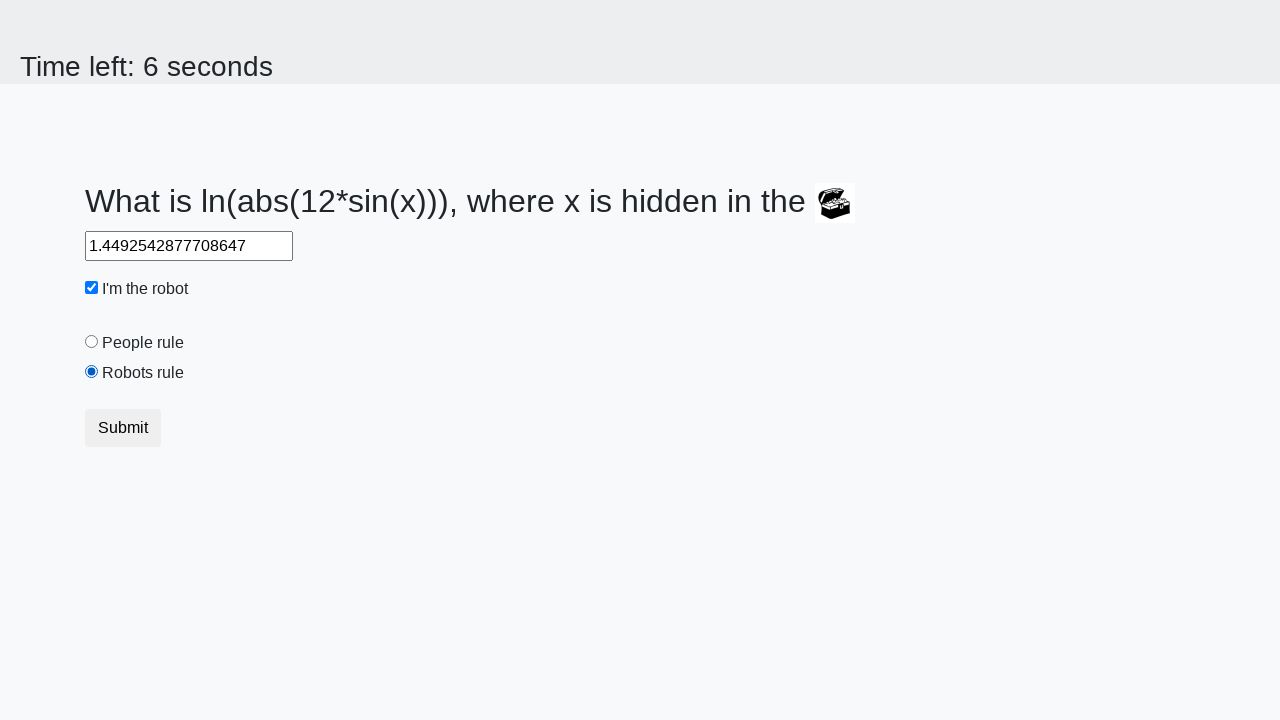

Clicked submit button to submit form at (123, 428) on [type="submit"]
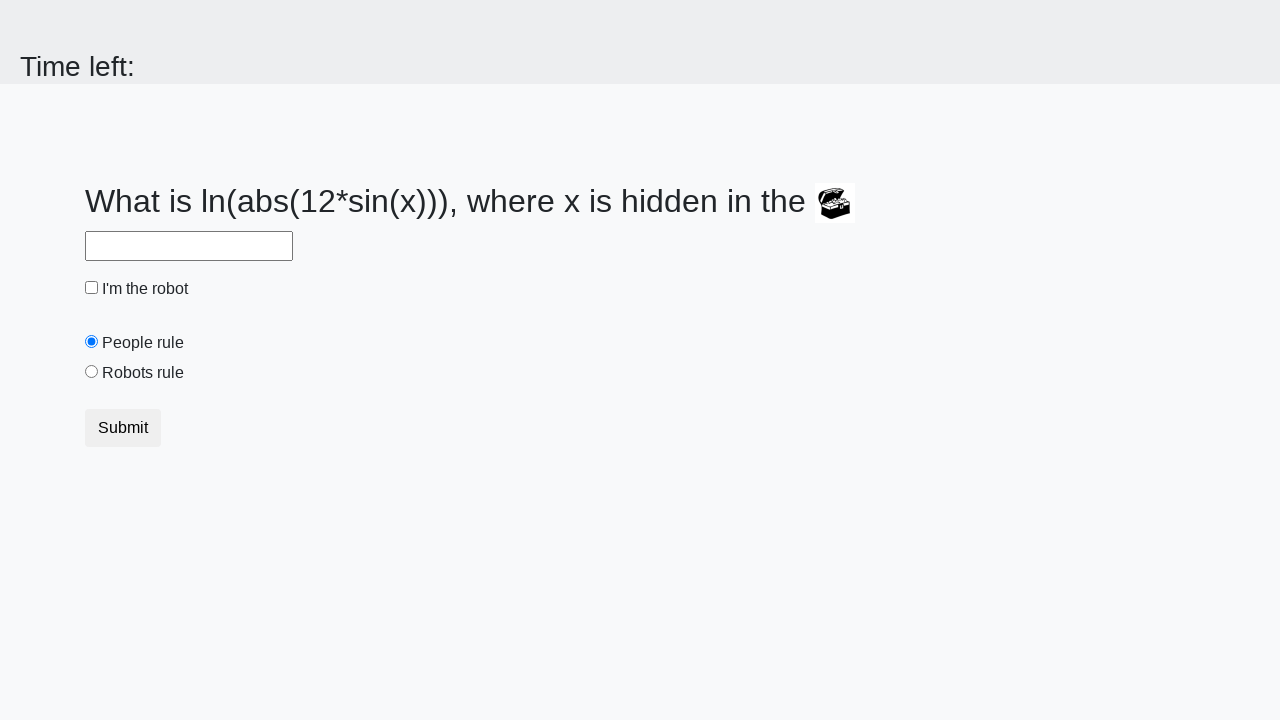

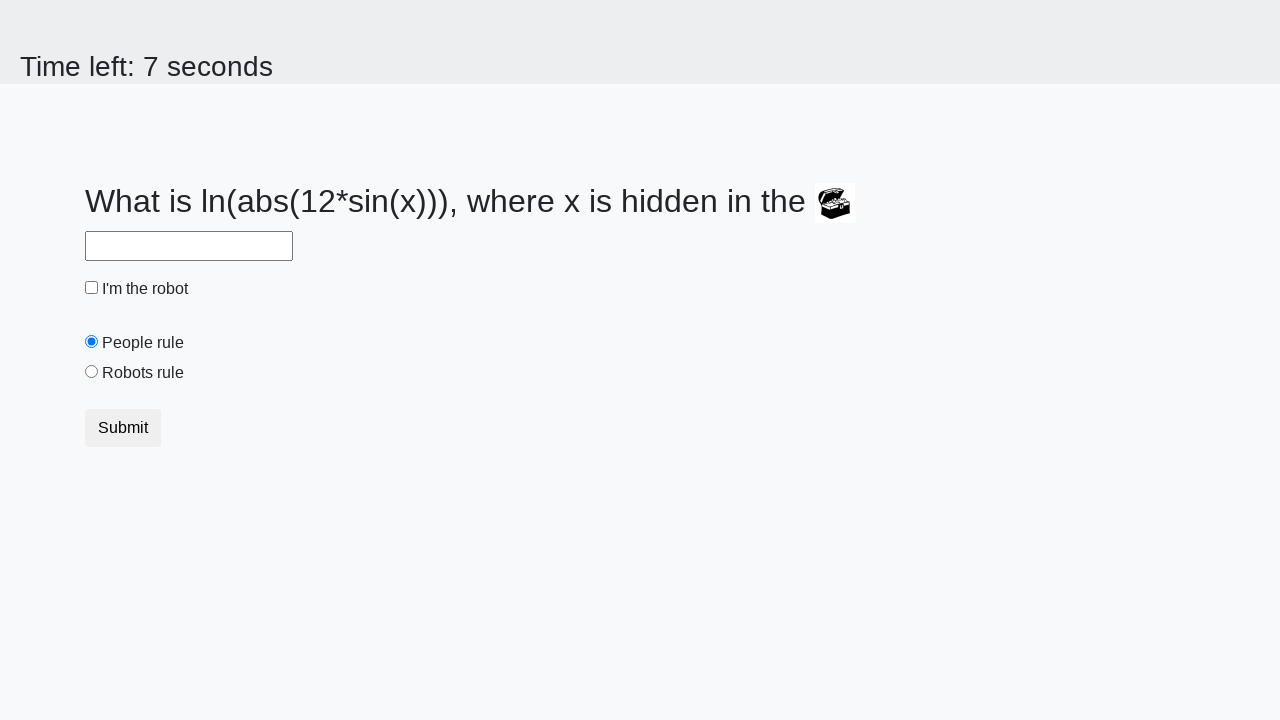